Shortcut test that navigates to the Rahul Shetty Academy homepage

Starting URL: https://rahulshettyacademy.com

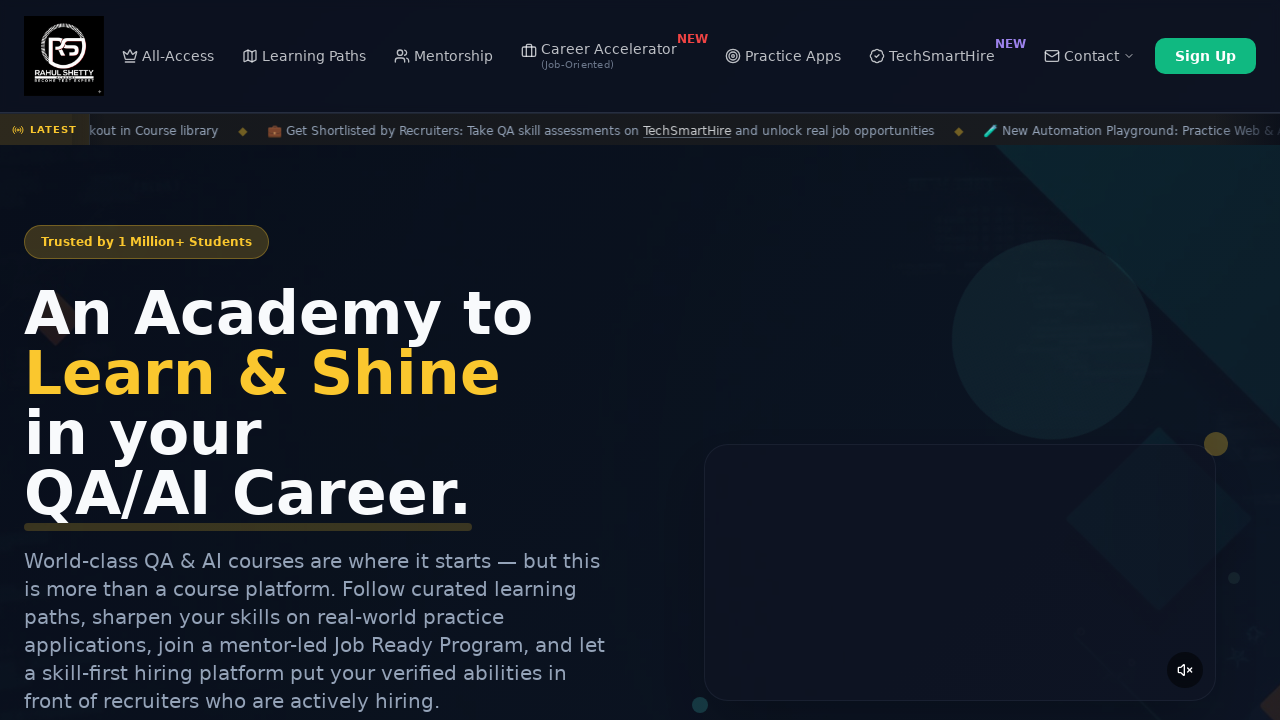

Rahul Shetty Academy homepage loaded successfully
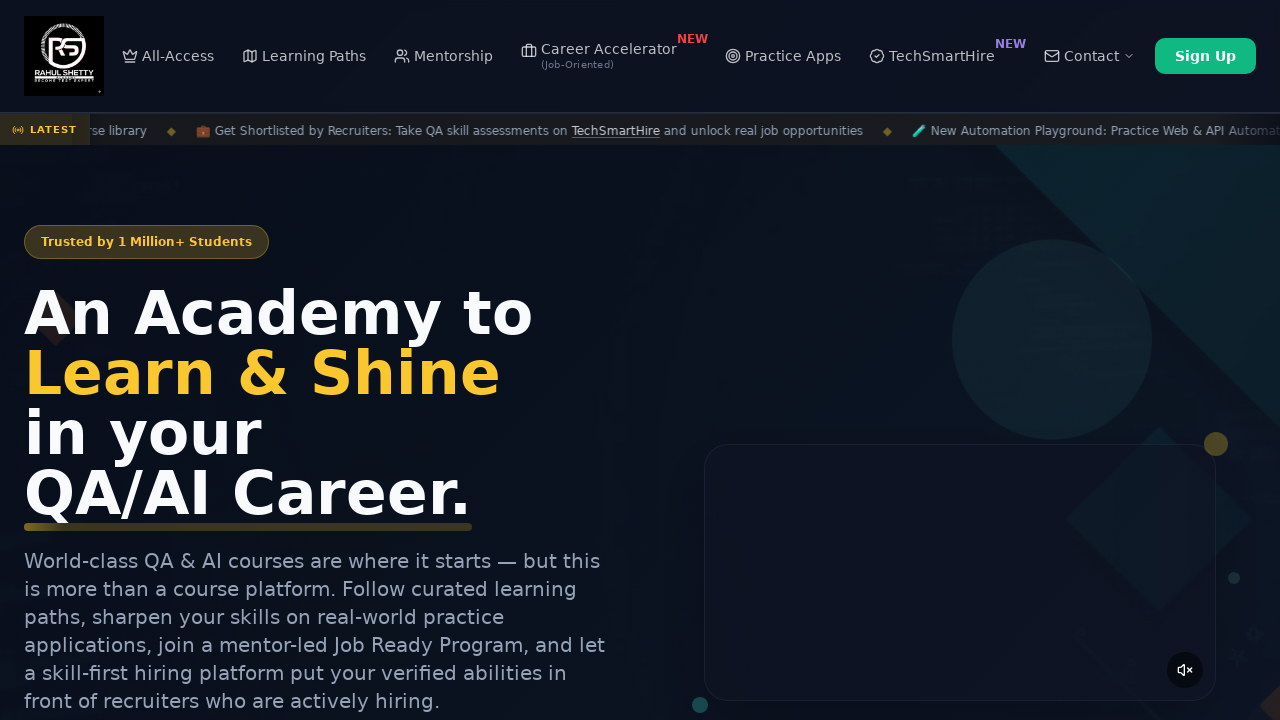

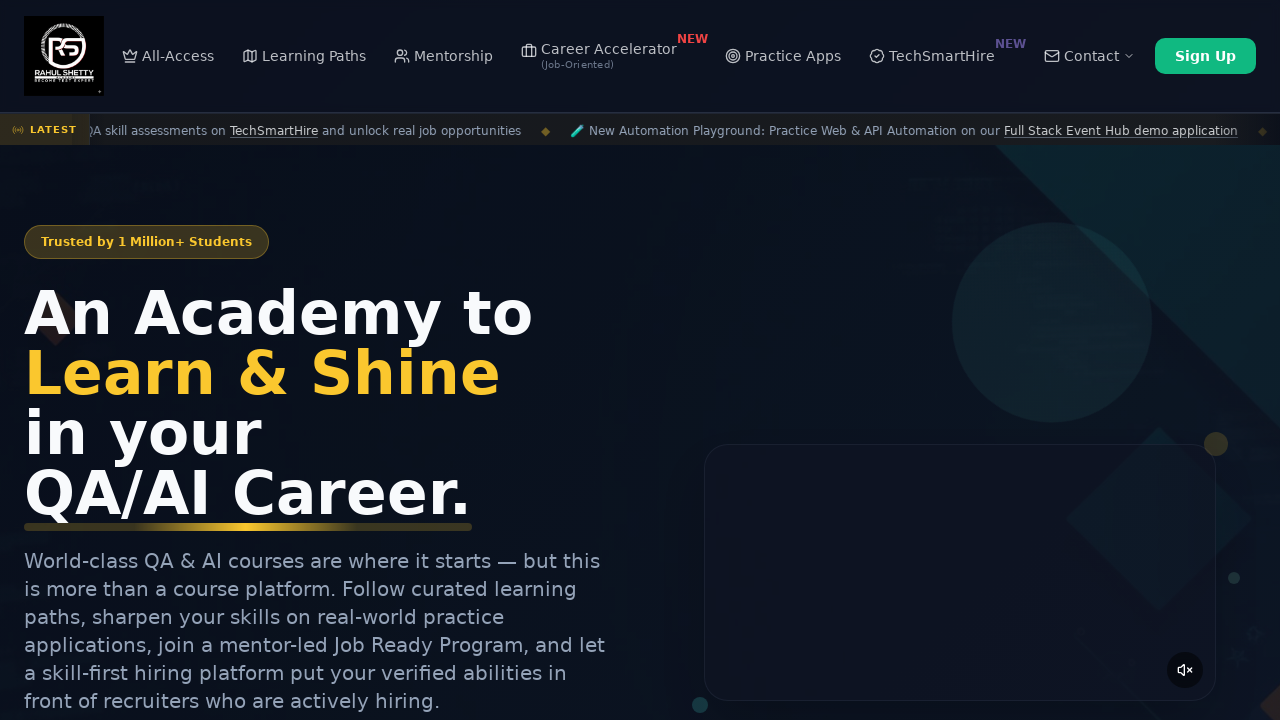